Navigates to the Financial Benchmarks India Limited (FBIL) homepage and waits for the page to load.

Starting URL: https://www.fbil.org.in/#/home

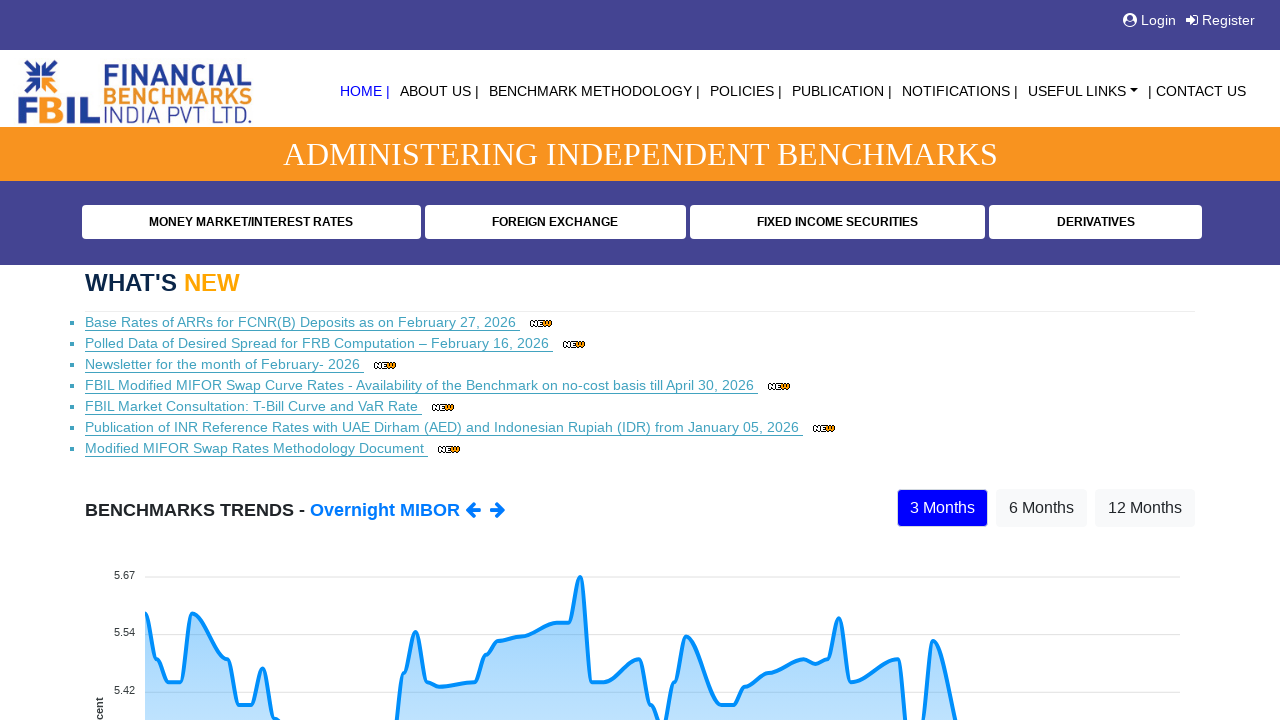

Waited for page to reach networkidle state
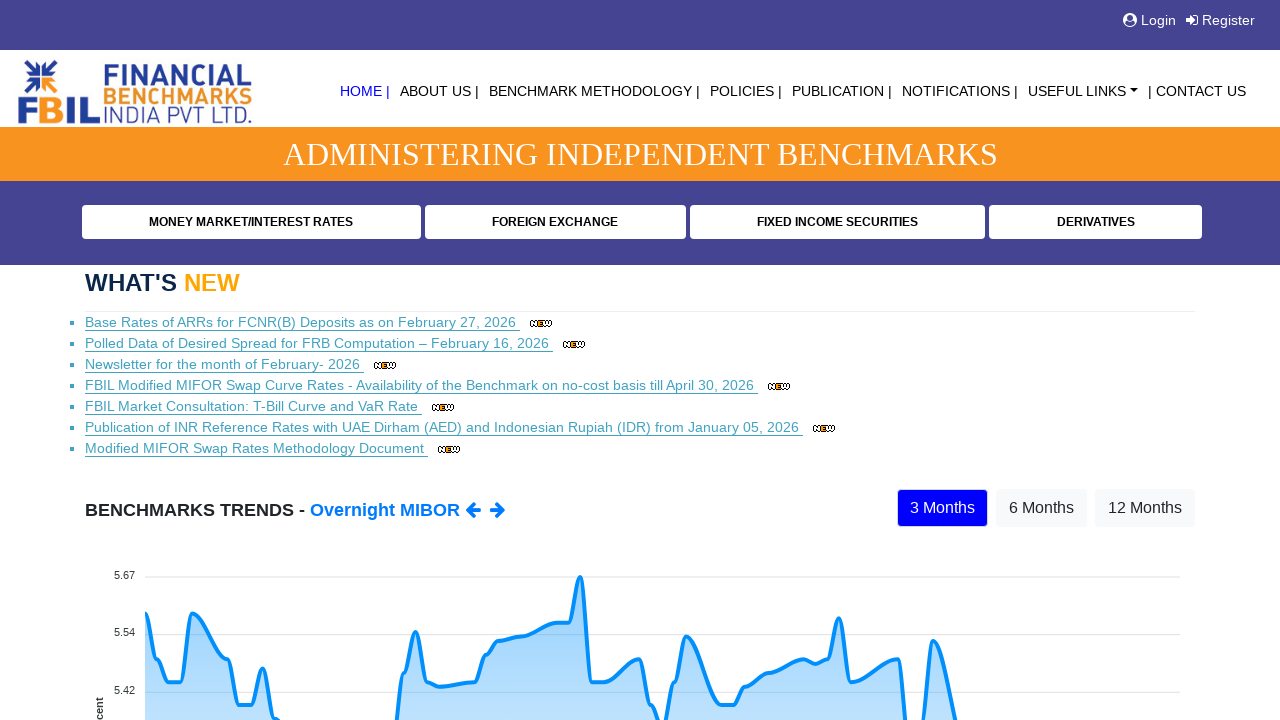

Verified body element is visible on FBIL homepage
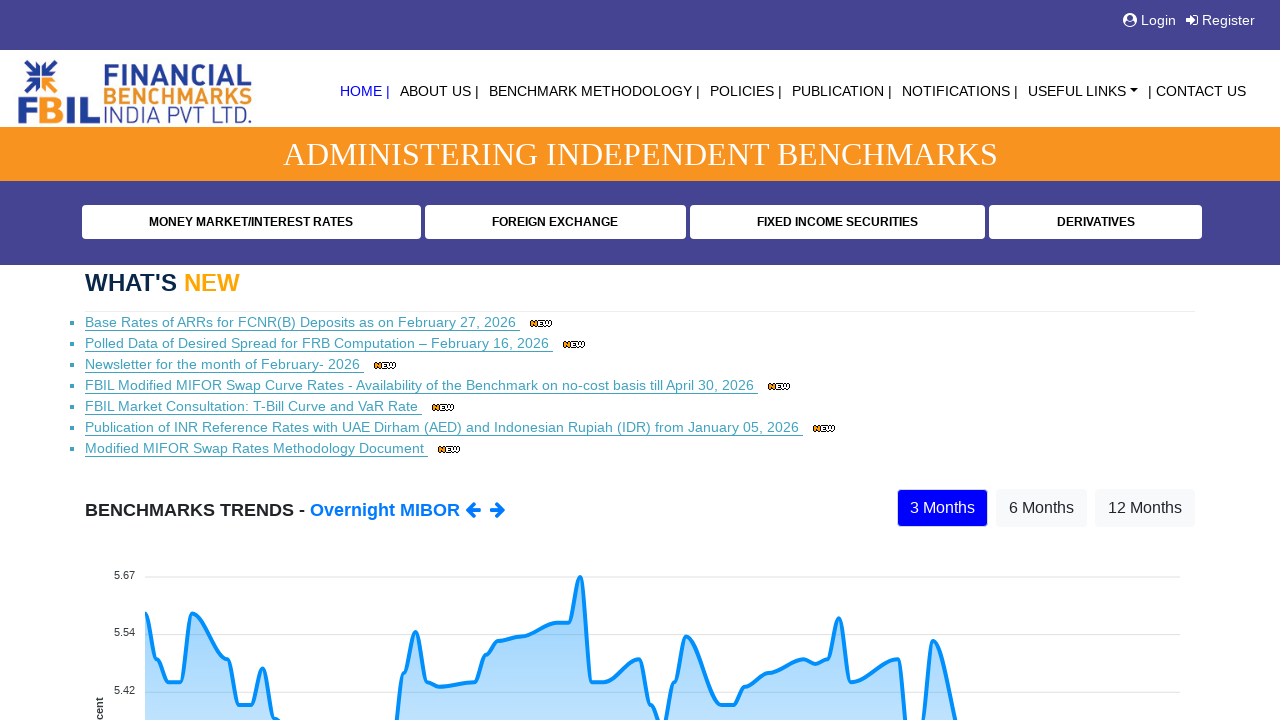

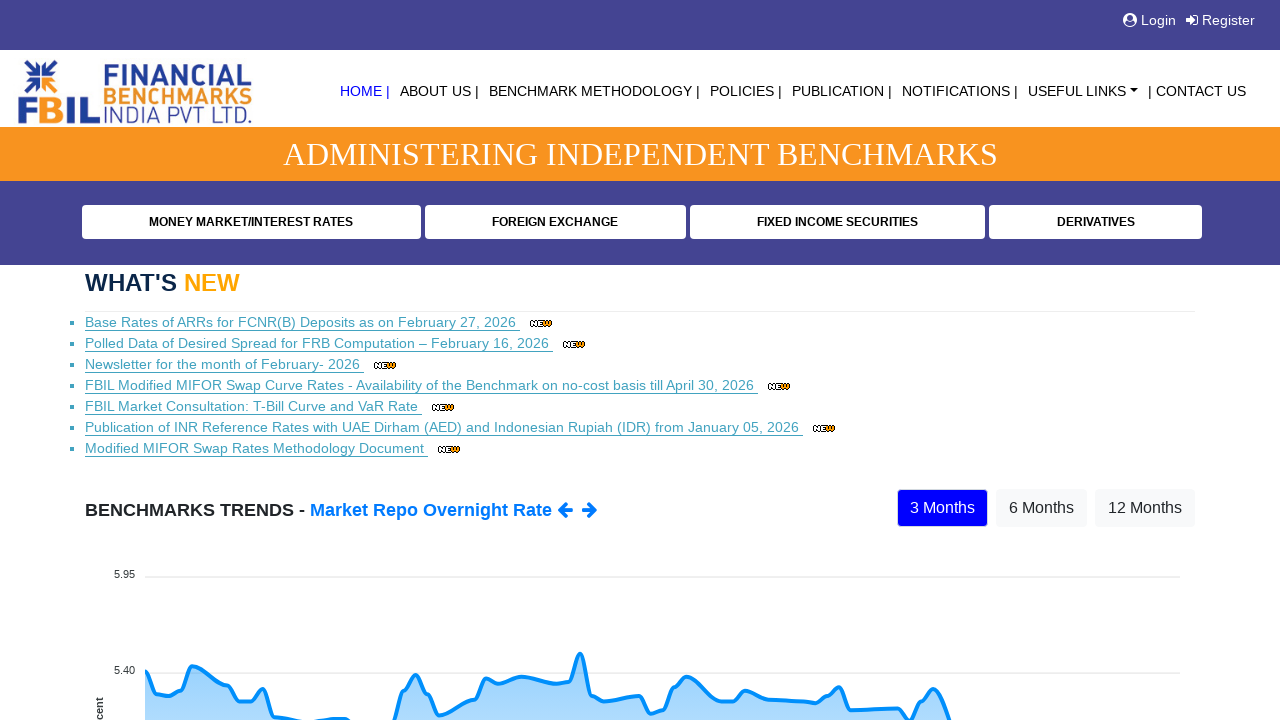